Navigates to example.com and verifies the page loads successfully

Starting URL: http://example.com/

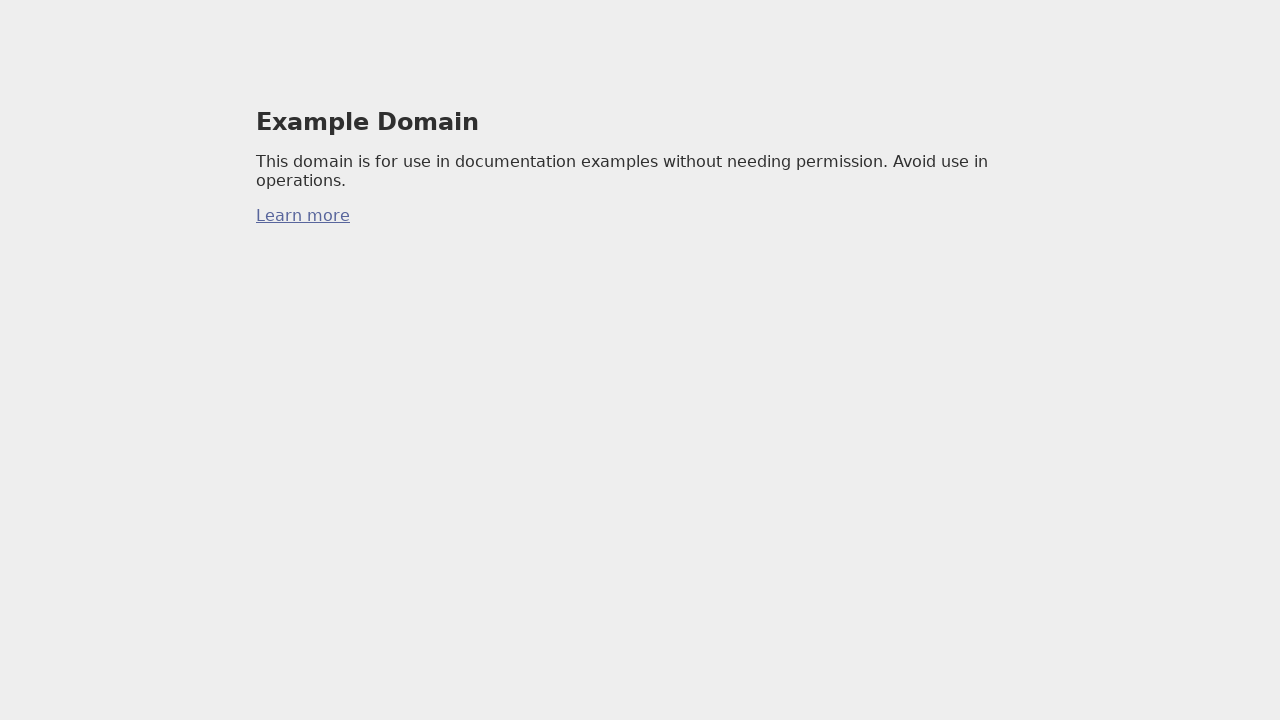

Set viewport size to 1440x900
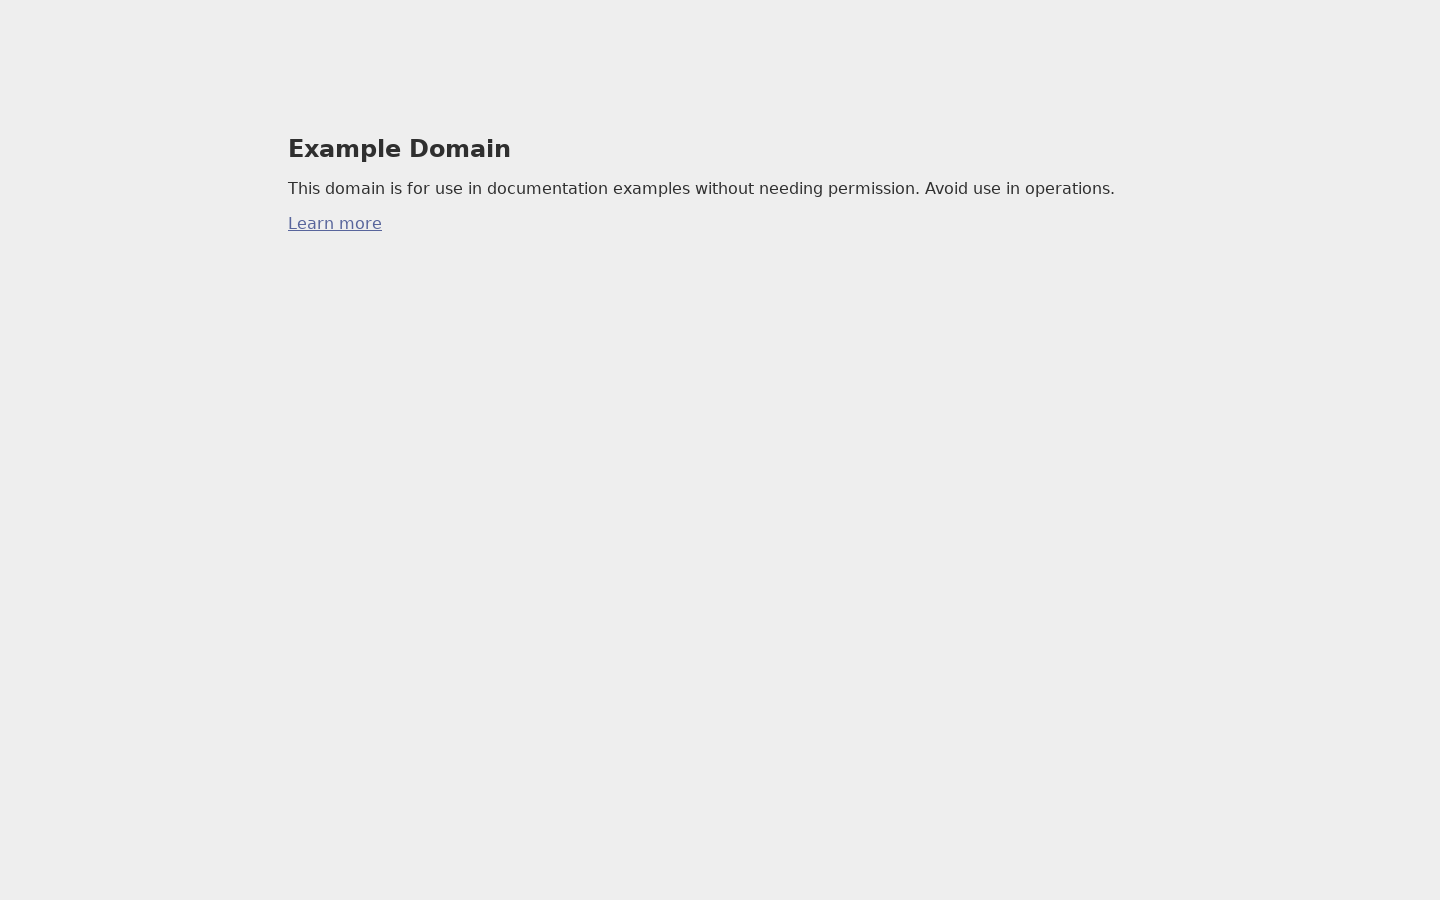

Page fully loaded with networkidle state
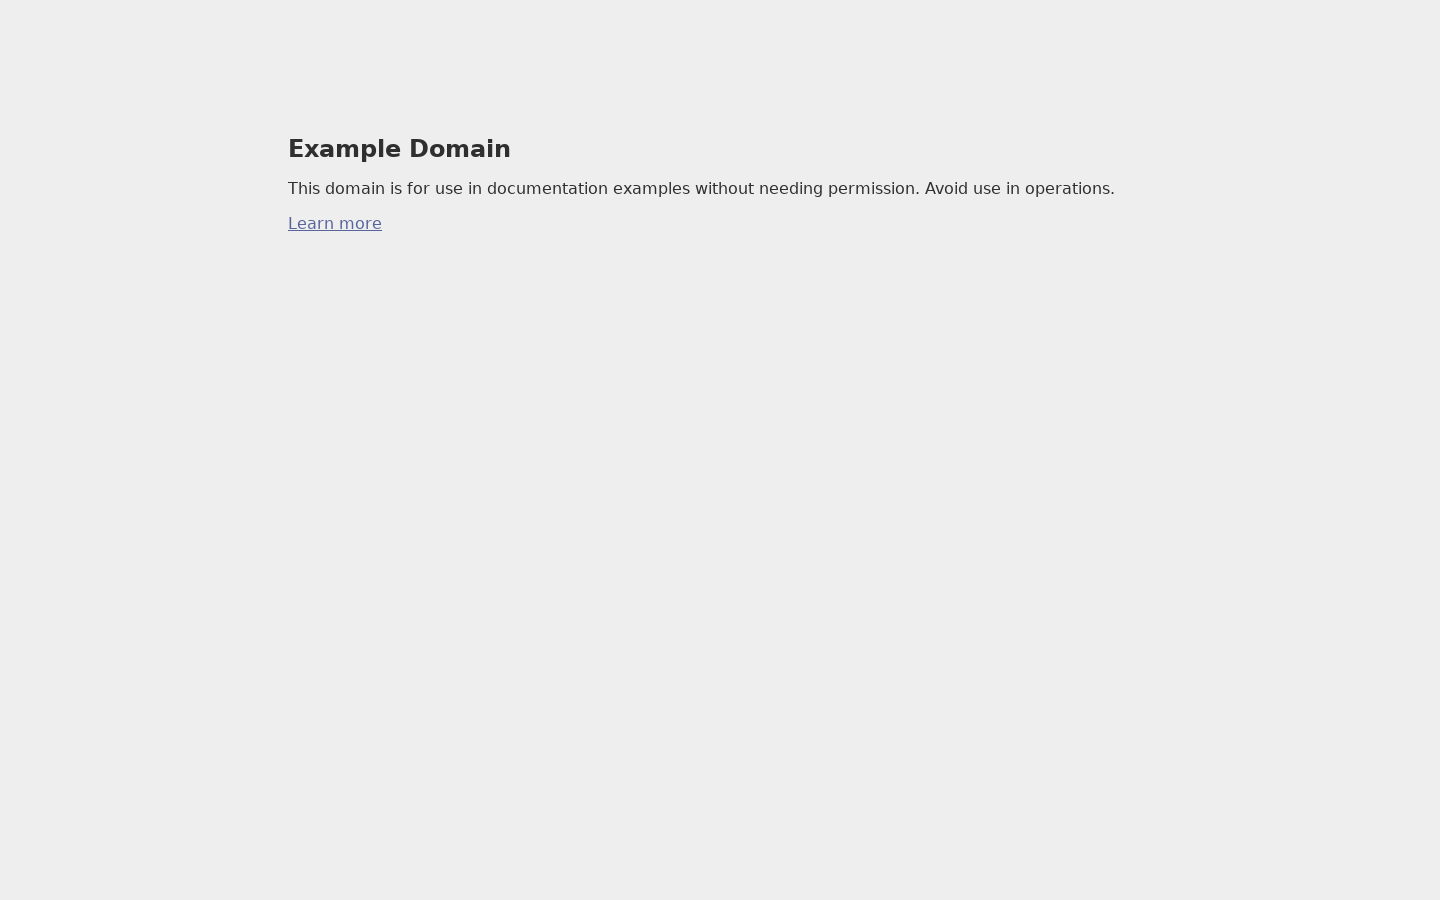

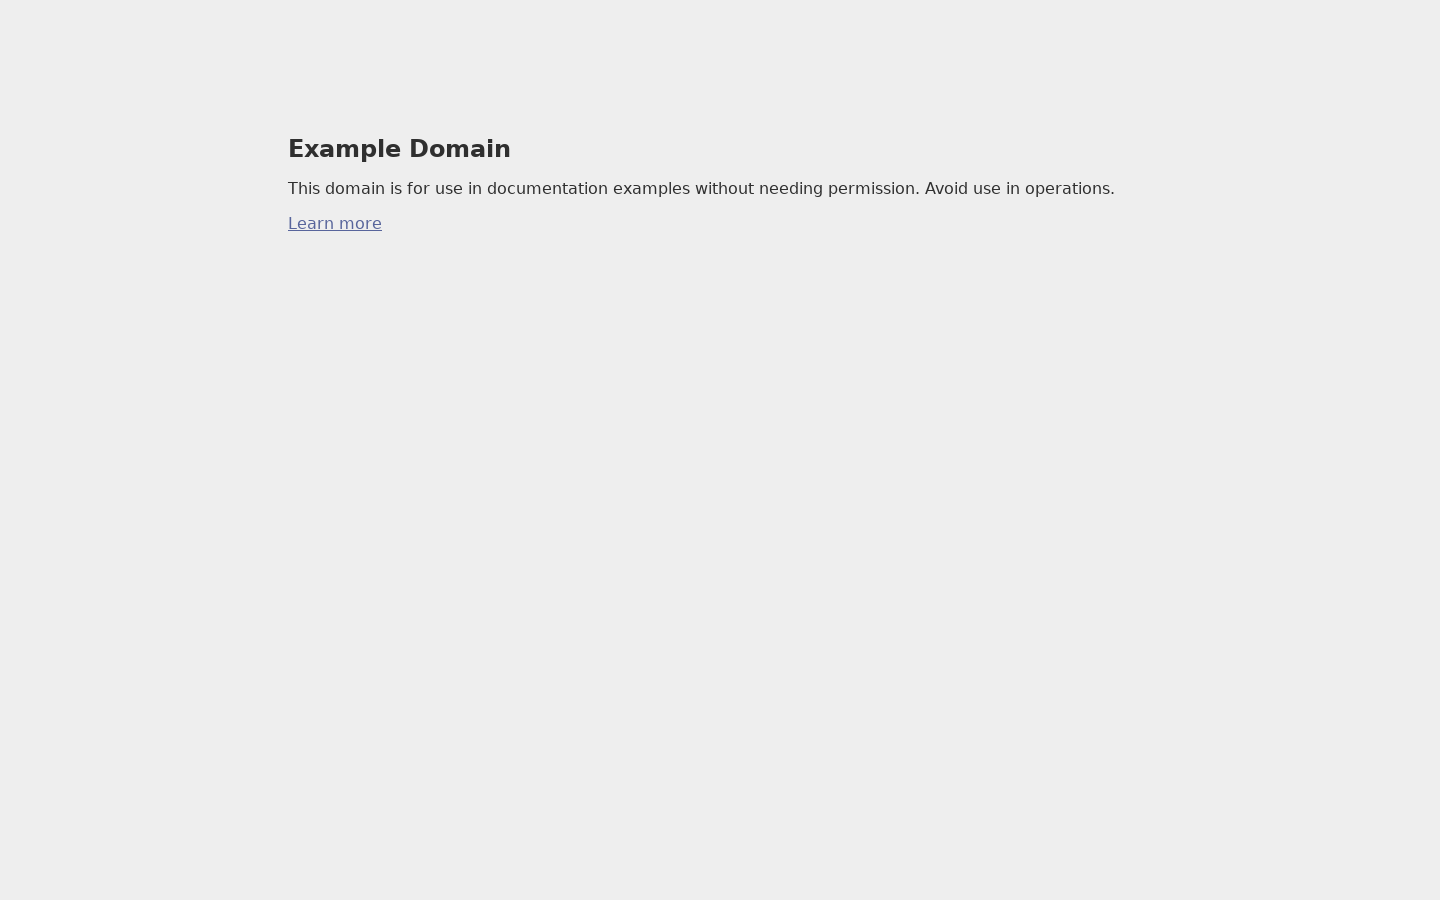